Tests element enabled state by checking if form elements are enabled and interacting with them

Starting URL: https://automationfc.github.io/basic-form/index.html

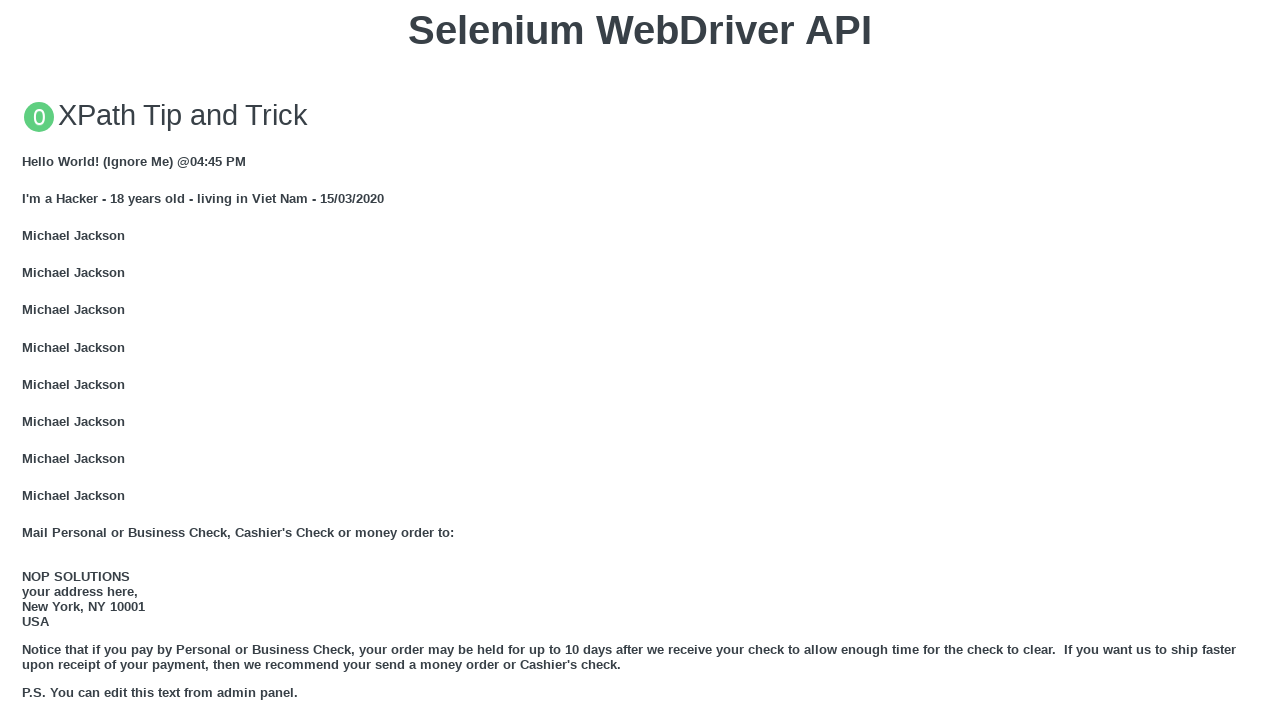

Located email textbox element
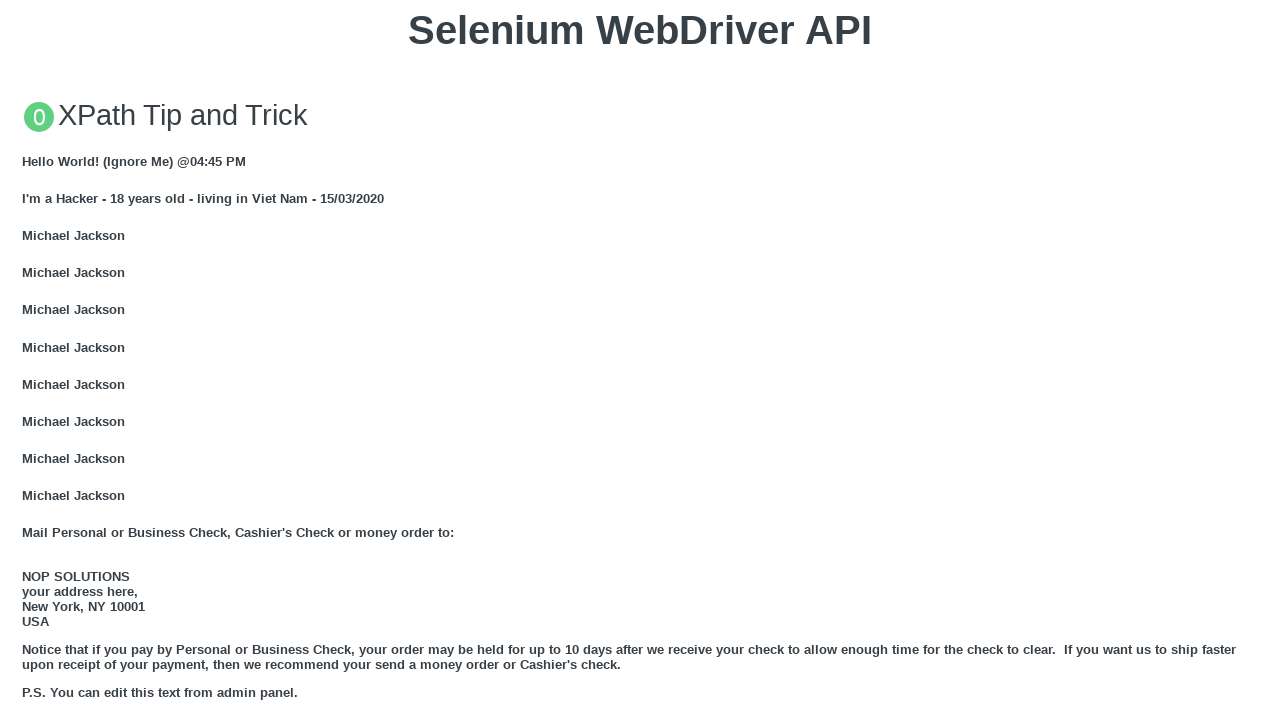

Verified email textbox is enabled
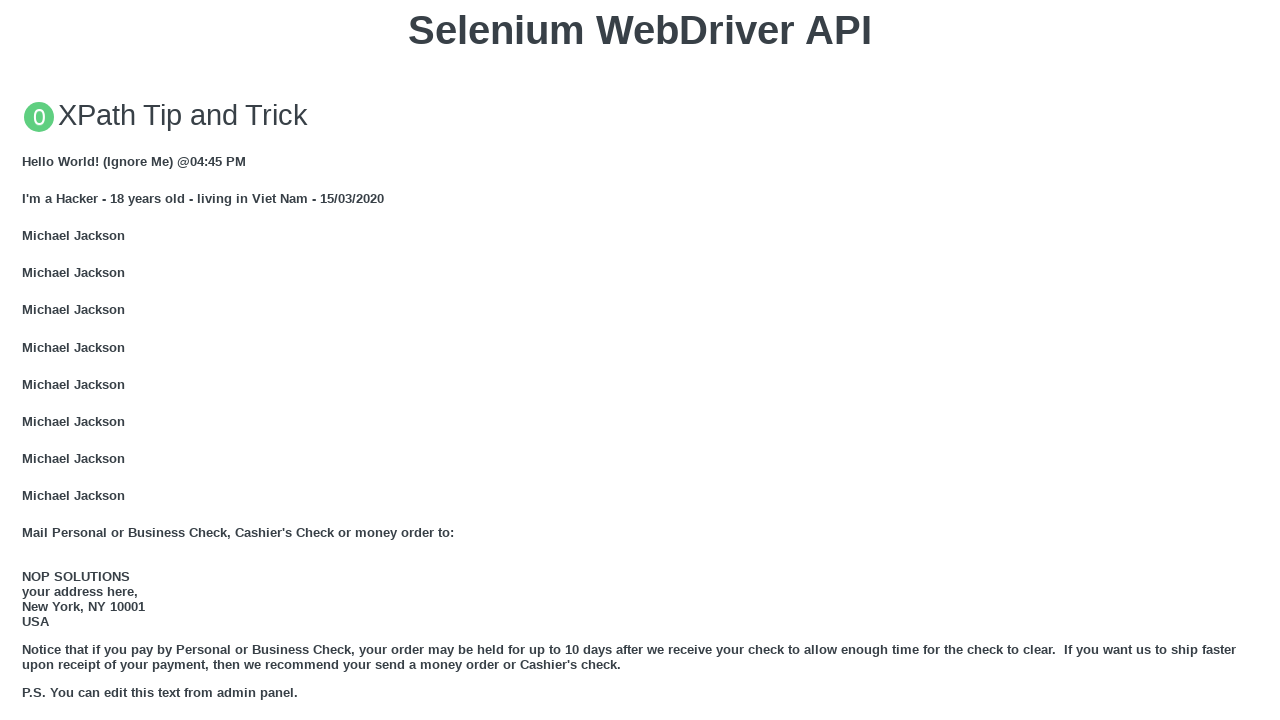

Filled email textbox with 'hoaithuong@gmail.com' on input#mail
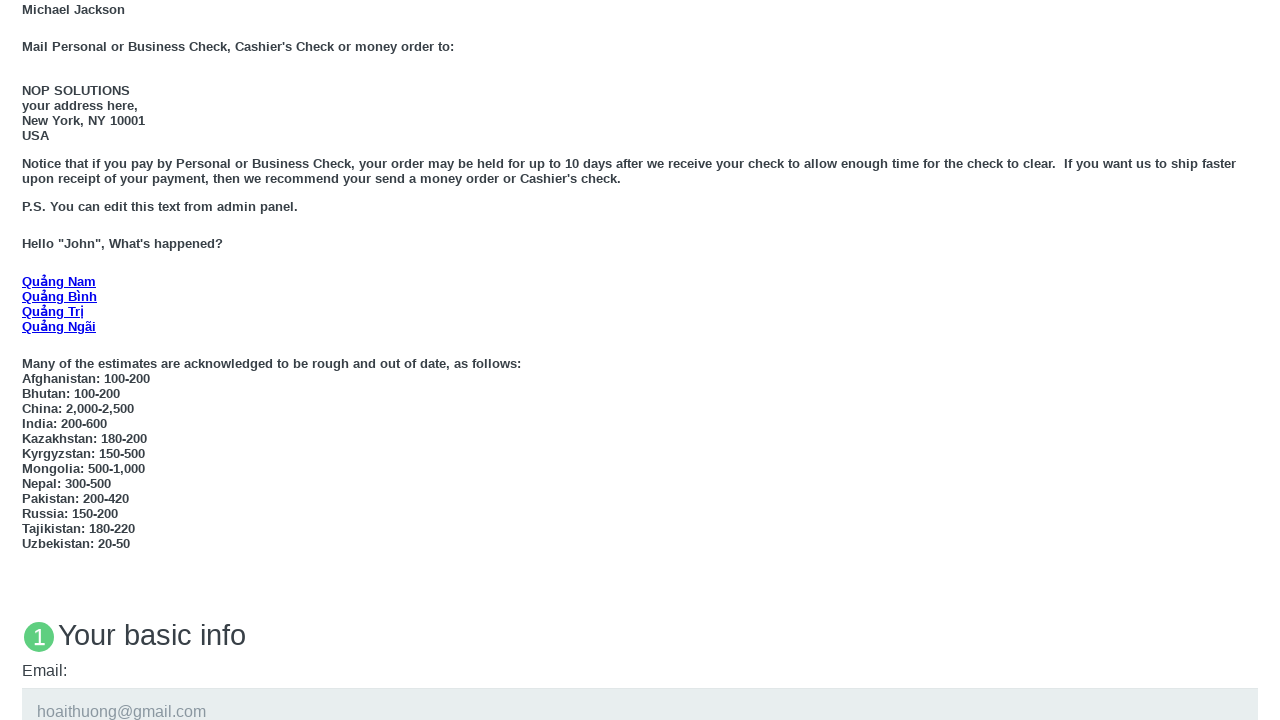

Located age under 18 radio button element
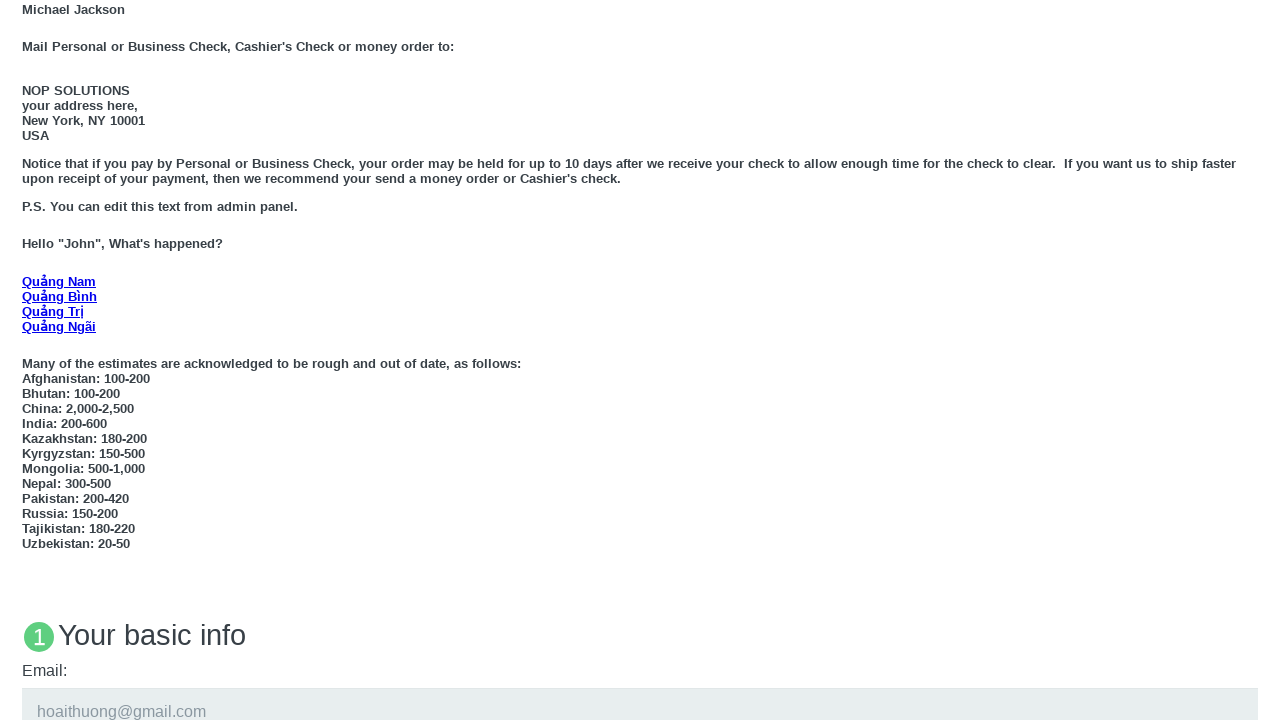

Verified age under 18 radio button is enabled
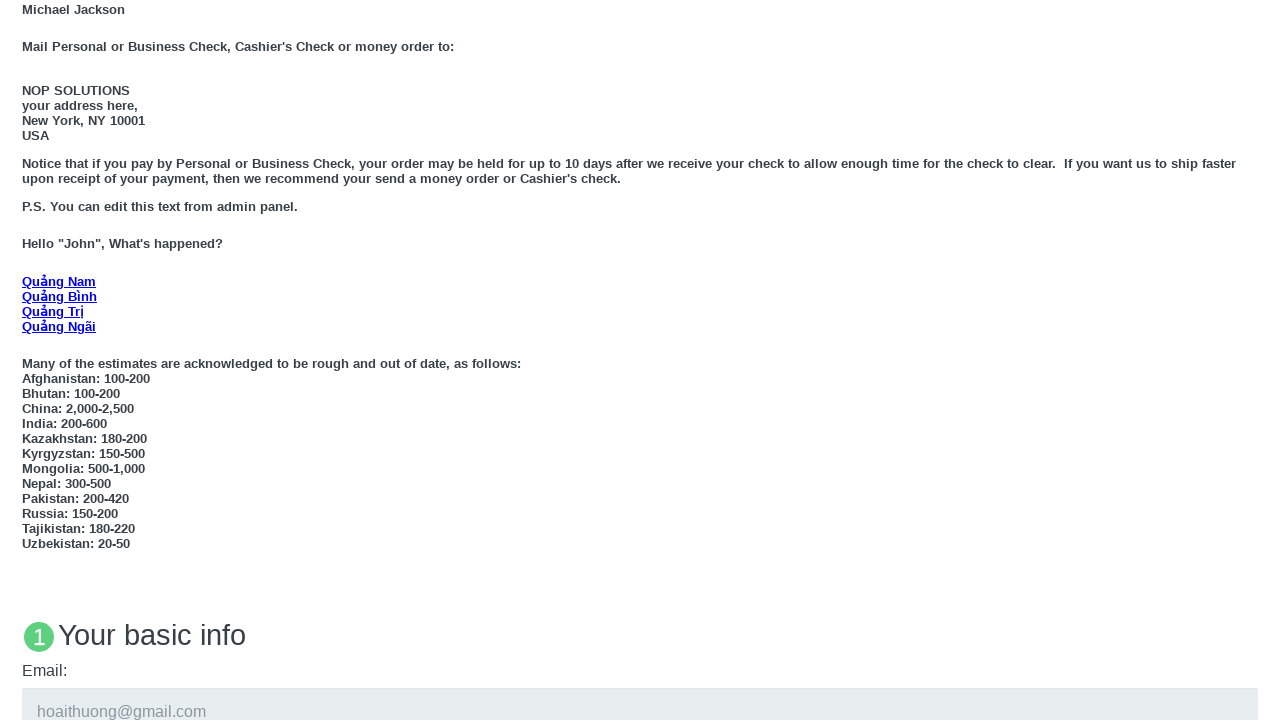

Clicked age under 18 radio button at (28, 360) on input#under_18
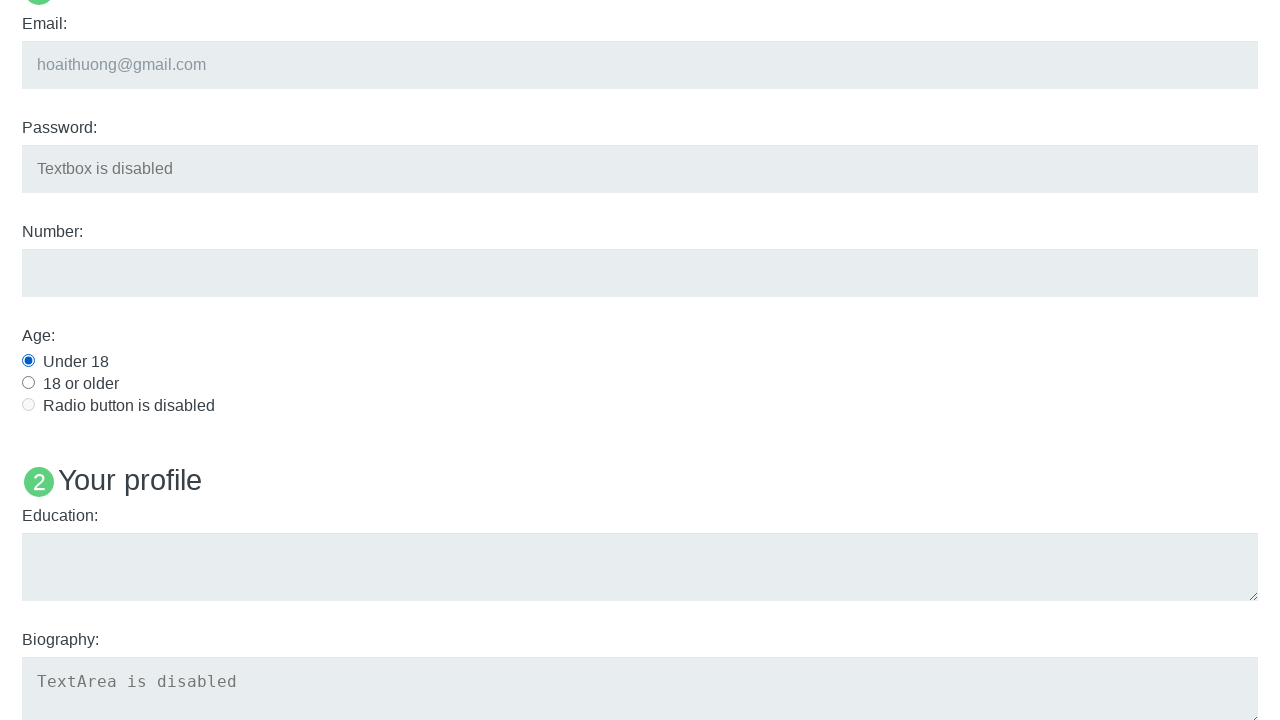

Located education textarea element
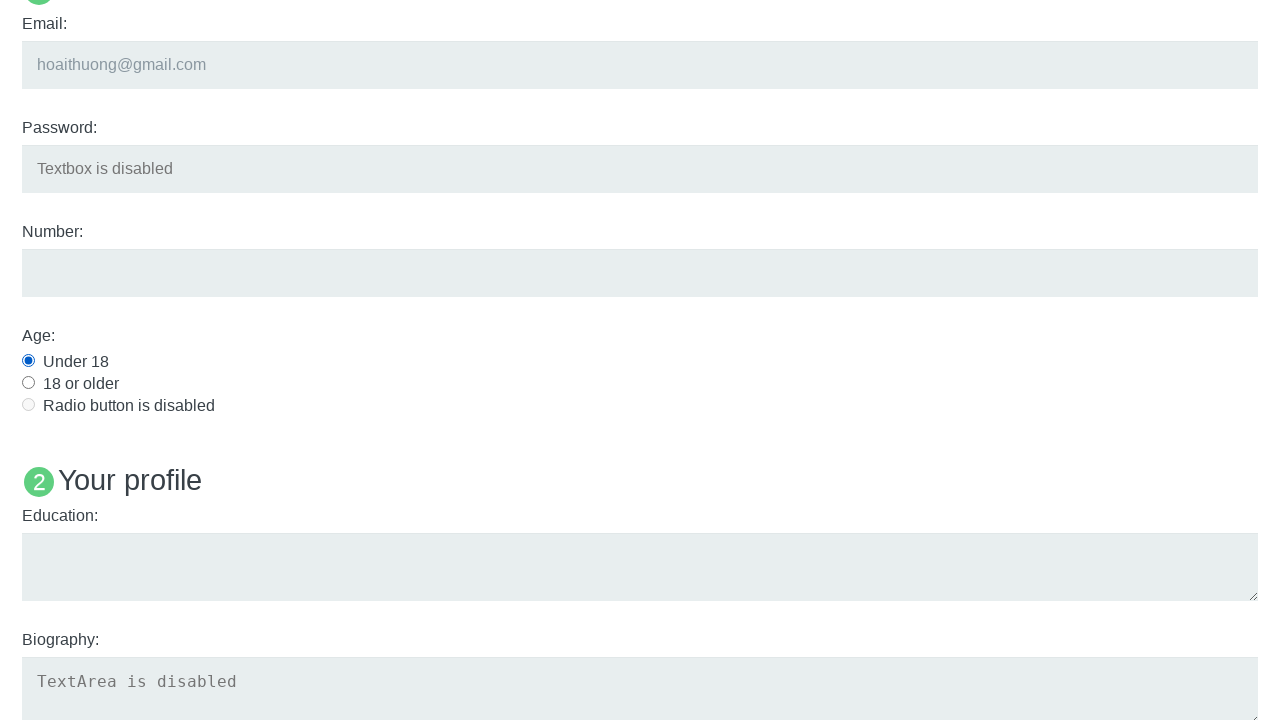

Verified education textarea is enabled
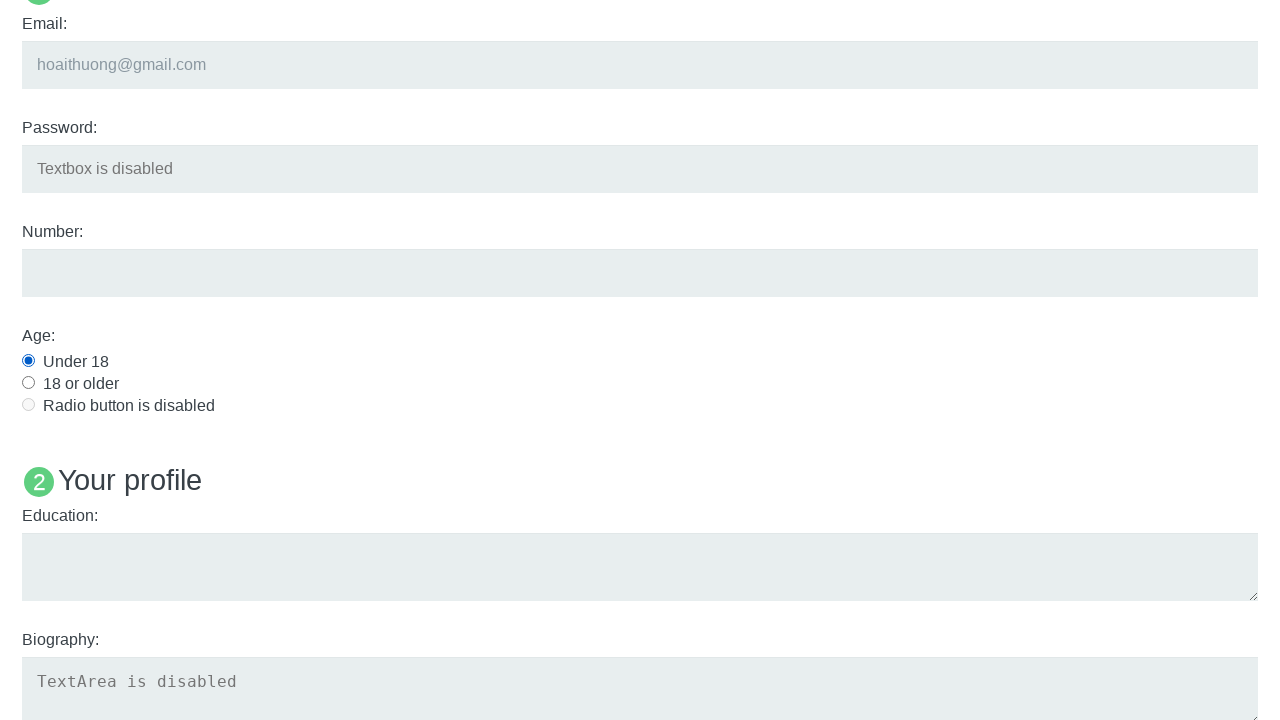

Filled education textarea with 'ahihi' on textarea#edu
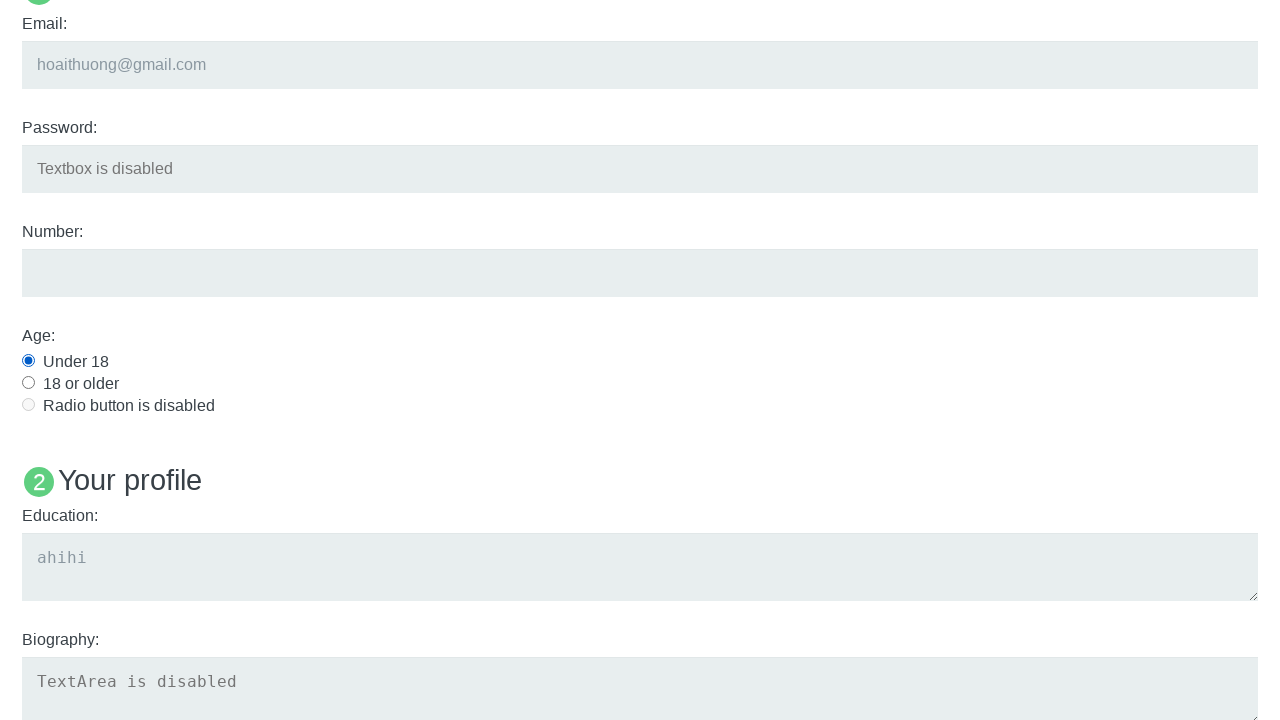

Located password input element
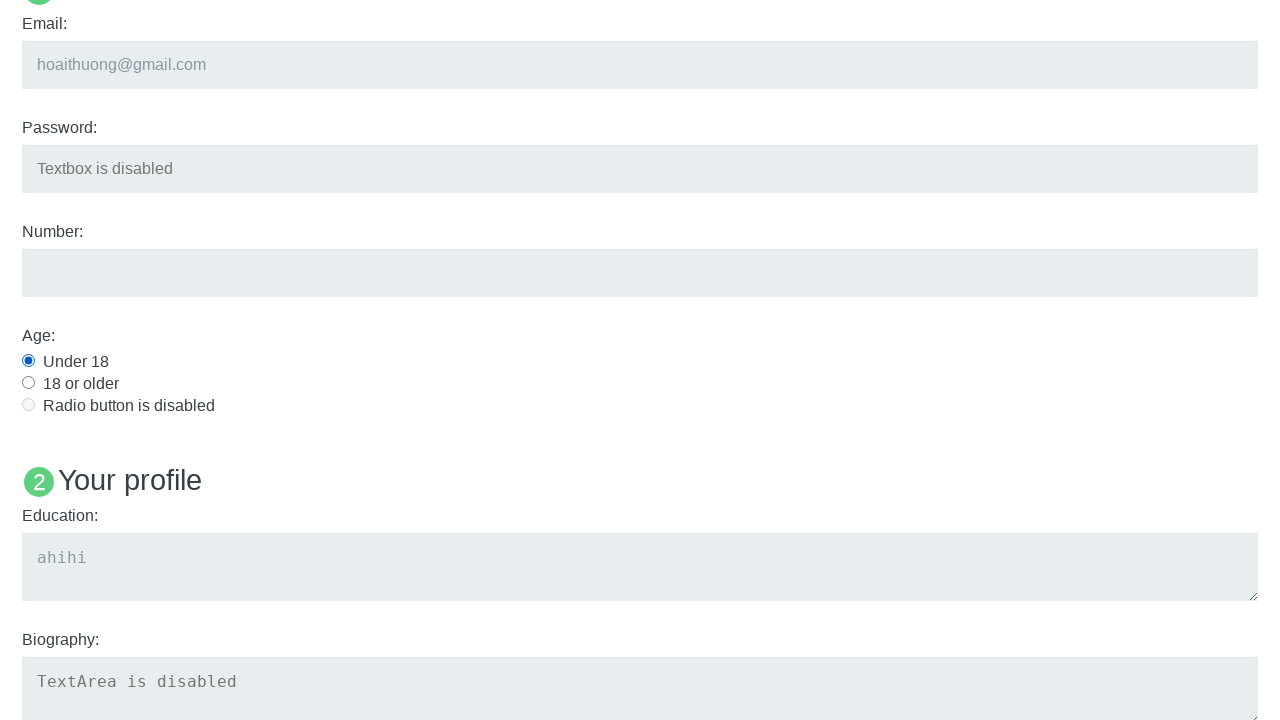

Verified password input is disabled as expected
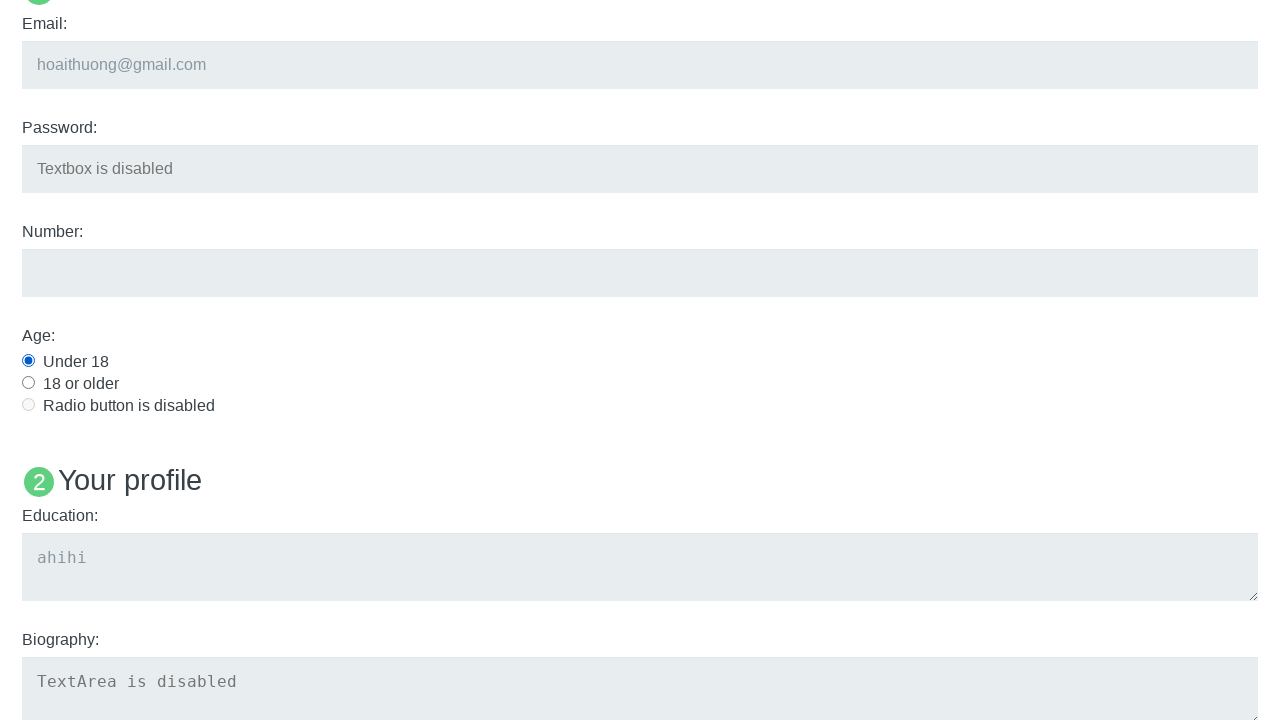

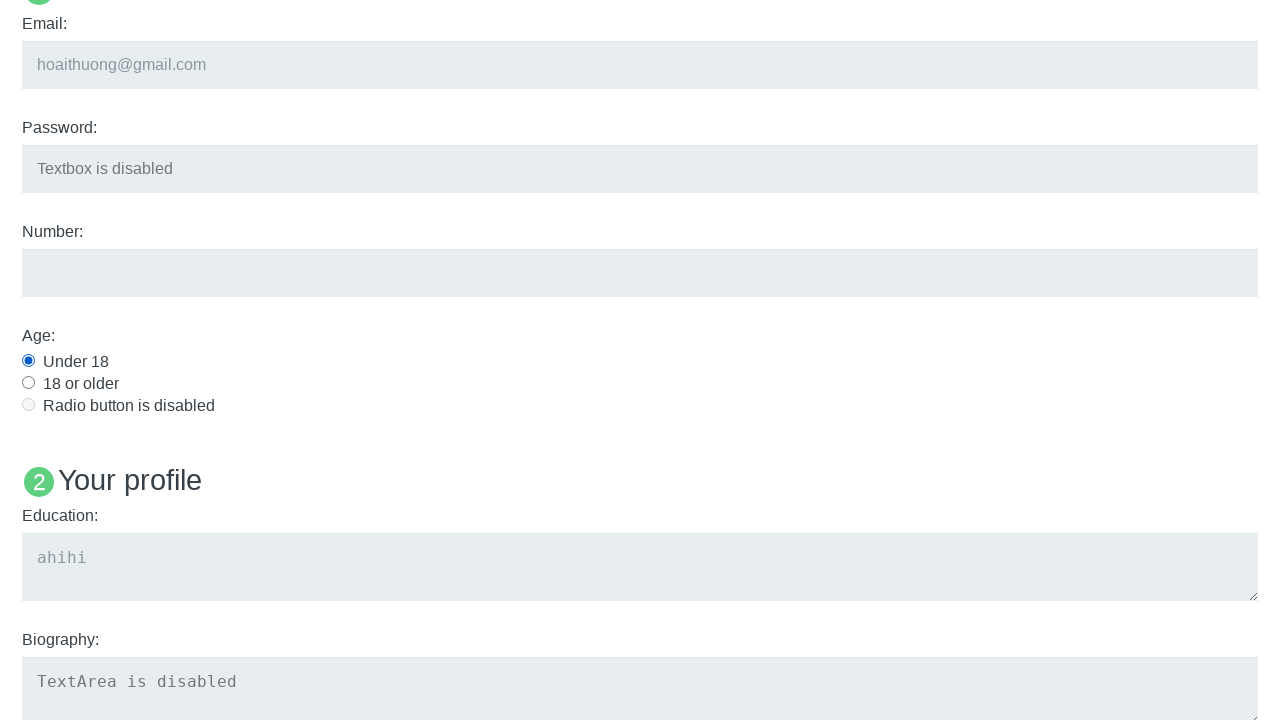